Tests the Python.org website search functionality by entering a search query "pycon" and submitting the form, then verifying results are found.

Starting URL: http://www.python.org

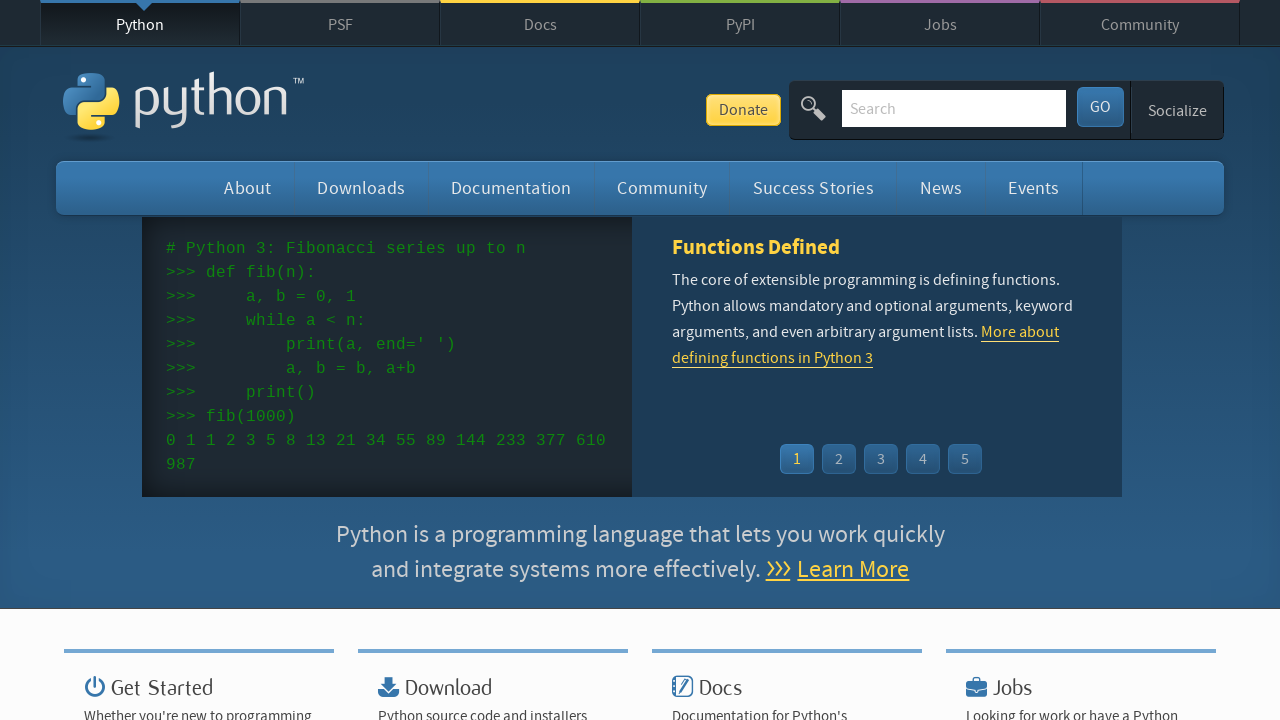

Verified page title contains 'Python'
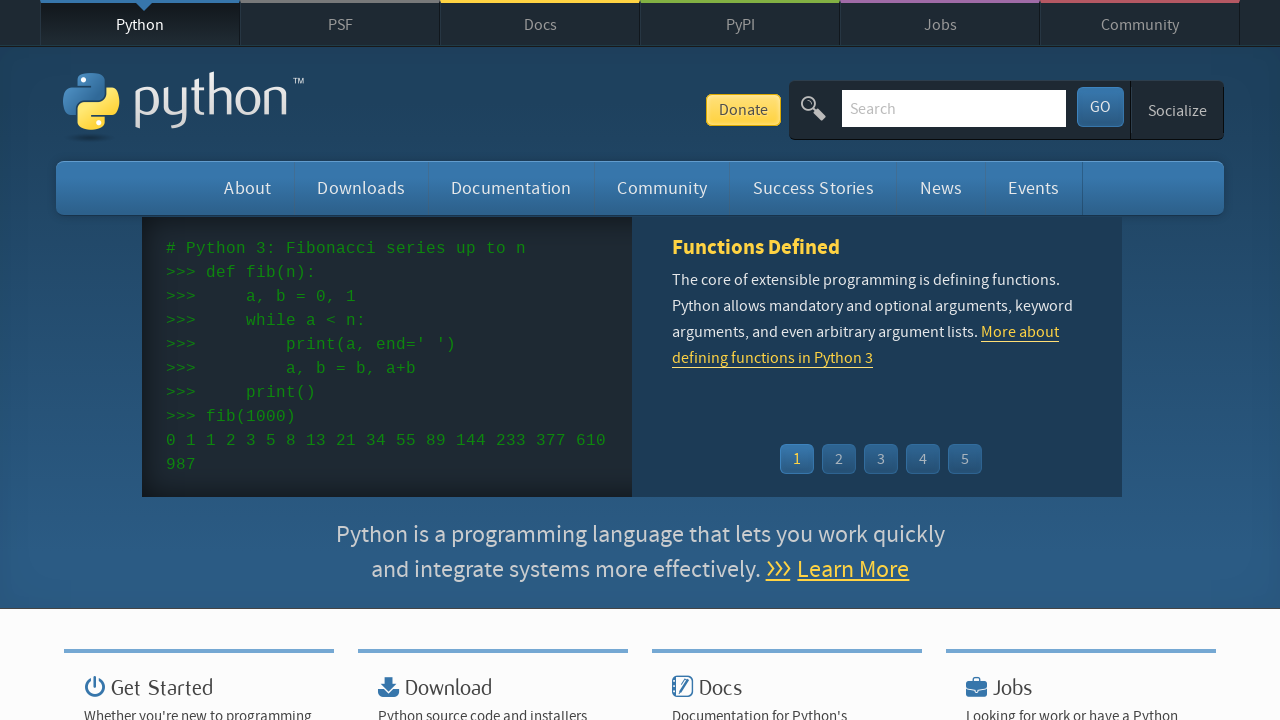

Entered 'pycon' search query in search box on input[name='q']
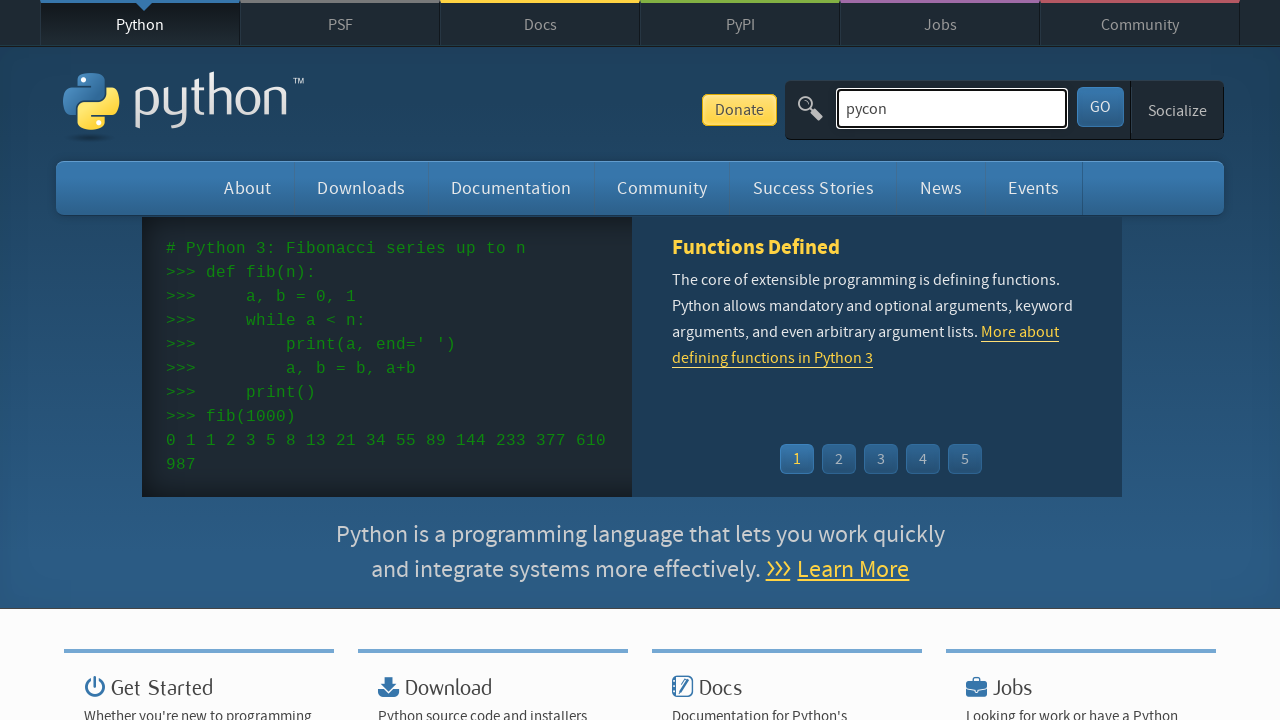

Submitted search form by pressing Enter on input[name='q']
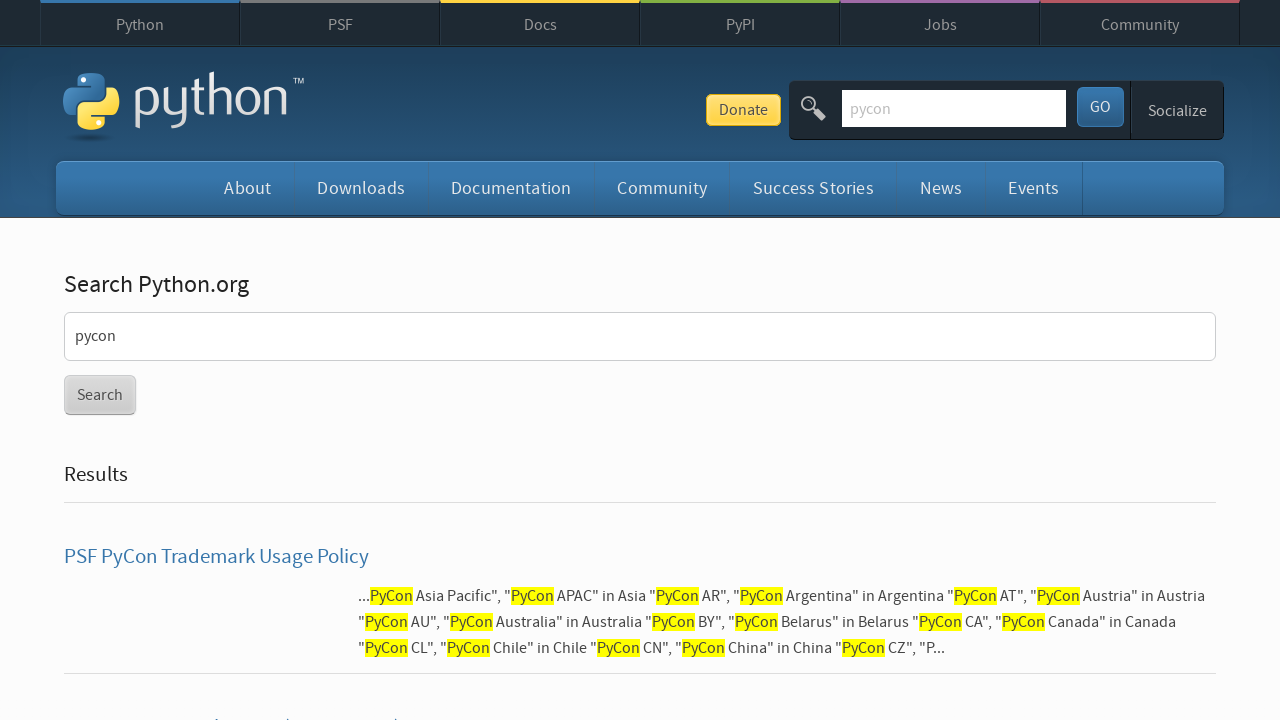

Waited for page to finish loading
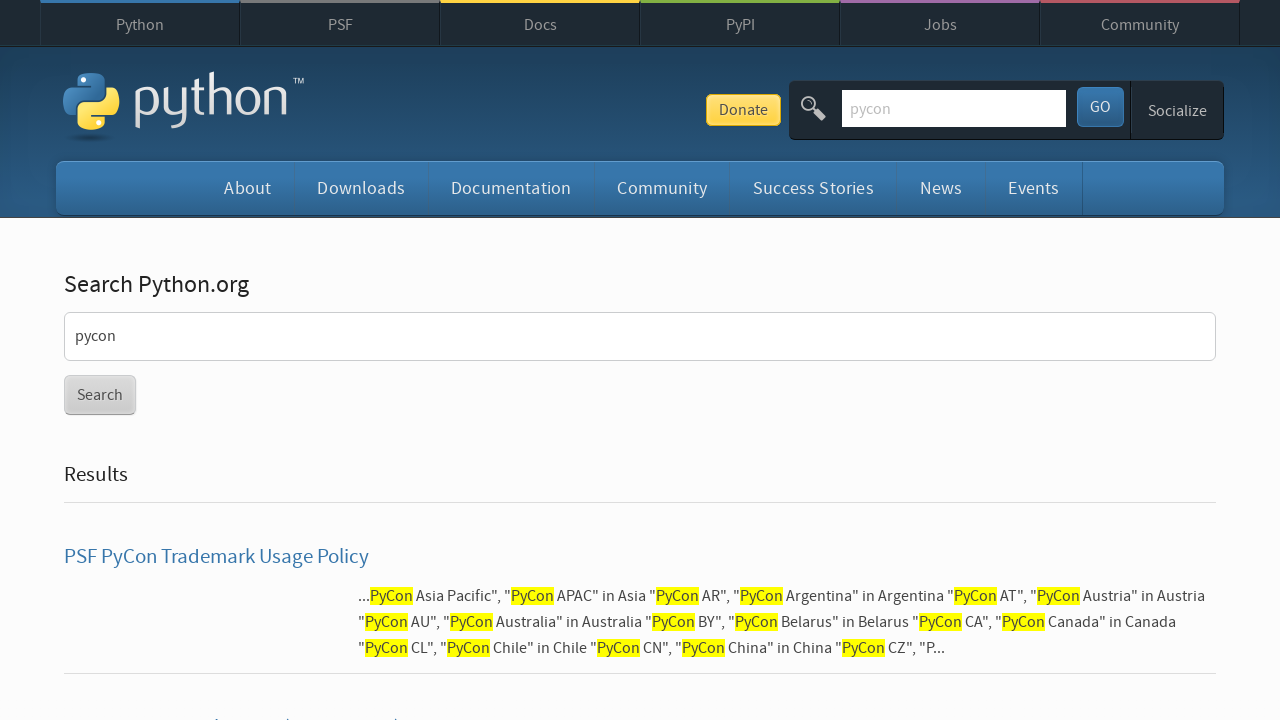

Verified search results were found for 'pycon'
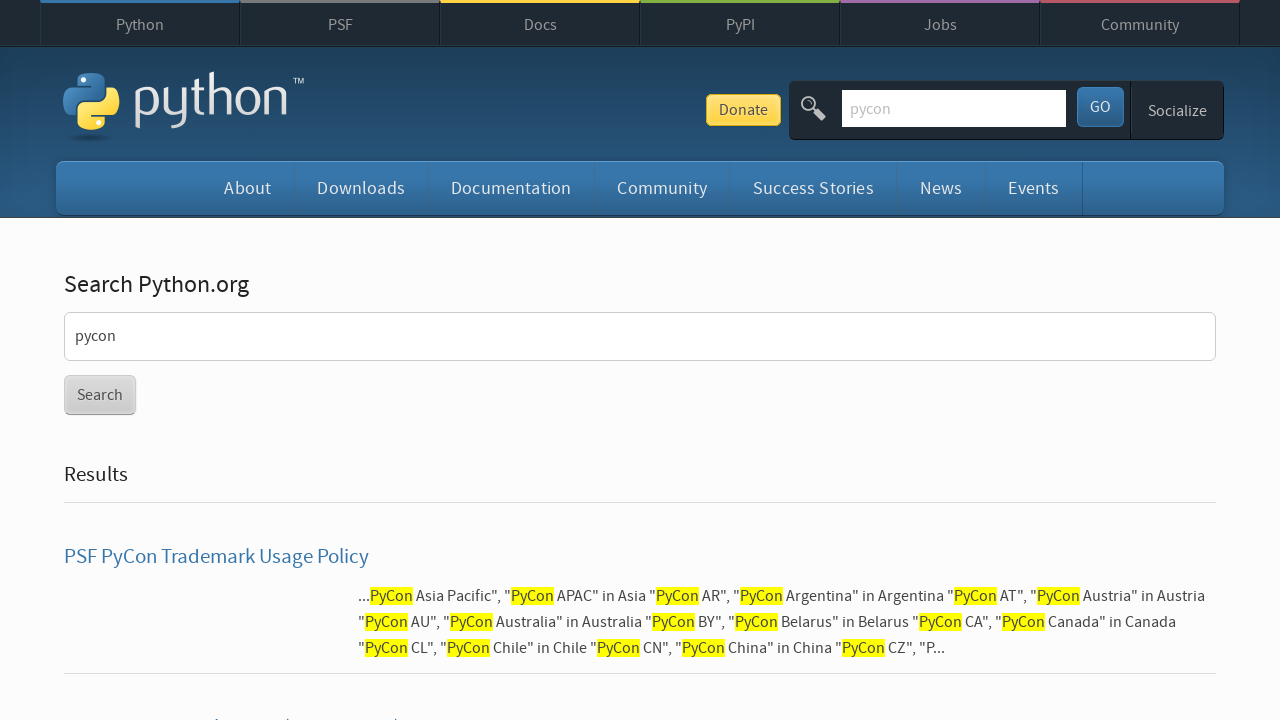

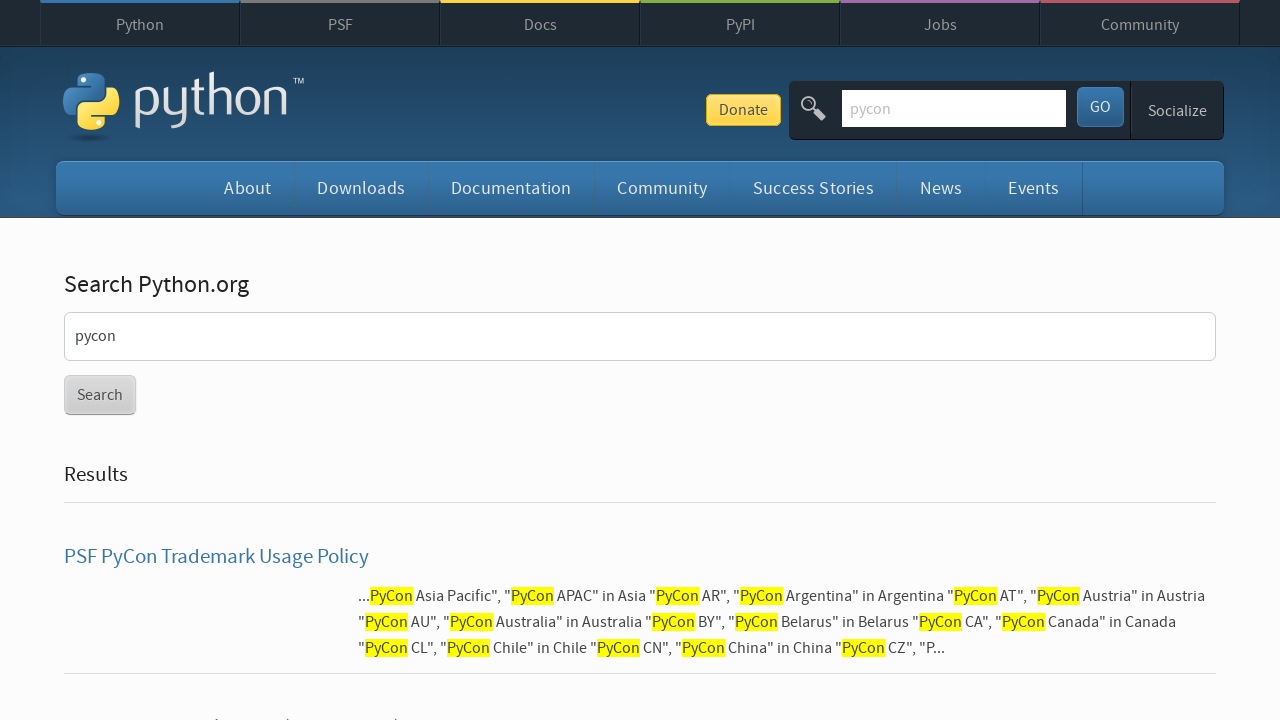